Verifies that the current URL contains the expected AWS free tier path

Starting URL: https://aws.amazon.com/free/

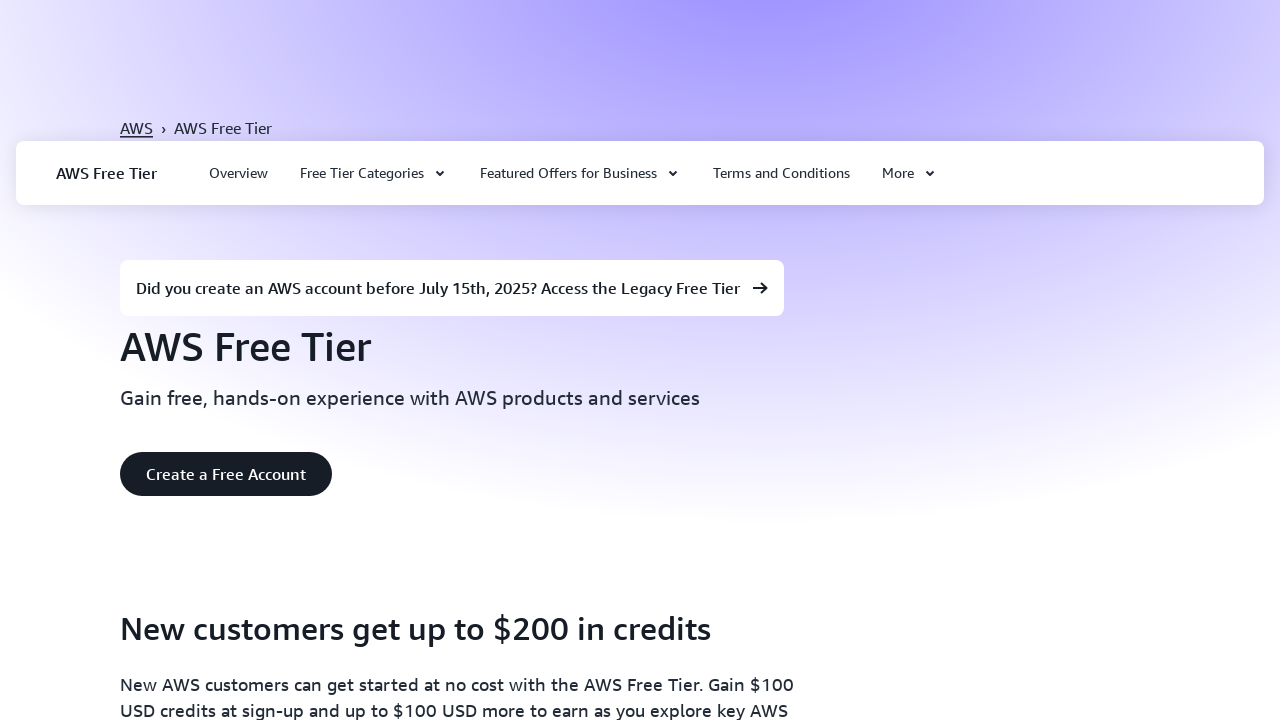

Retrieved current URL from page
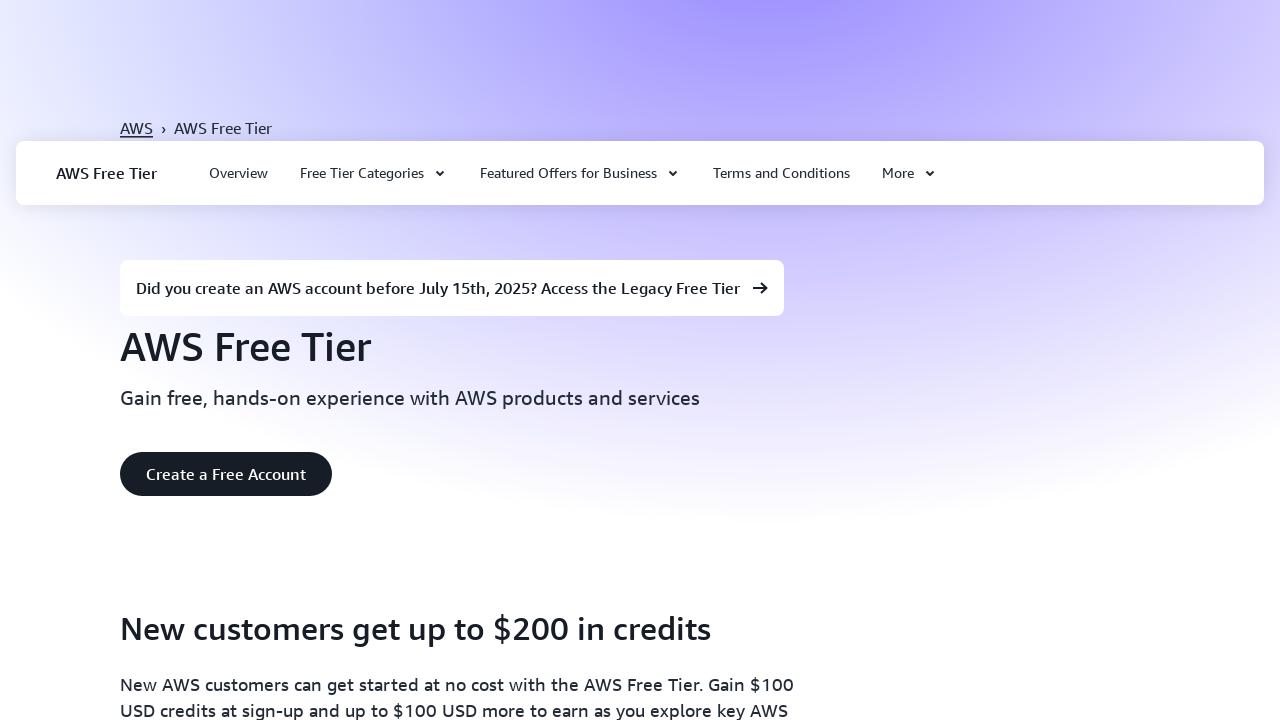

Verified that current URL is not null
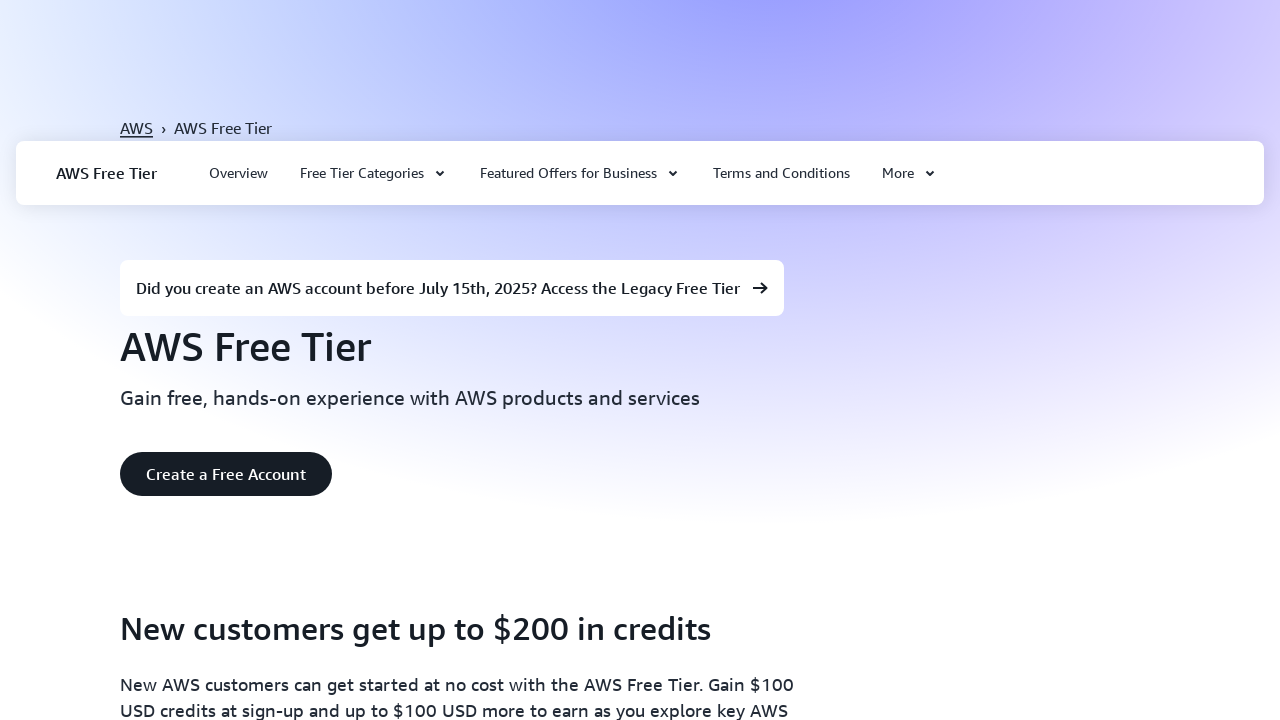

Verified that current URL contains 'aws.amazon.com/free' AWS free tier path
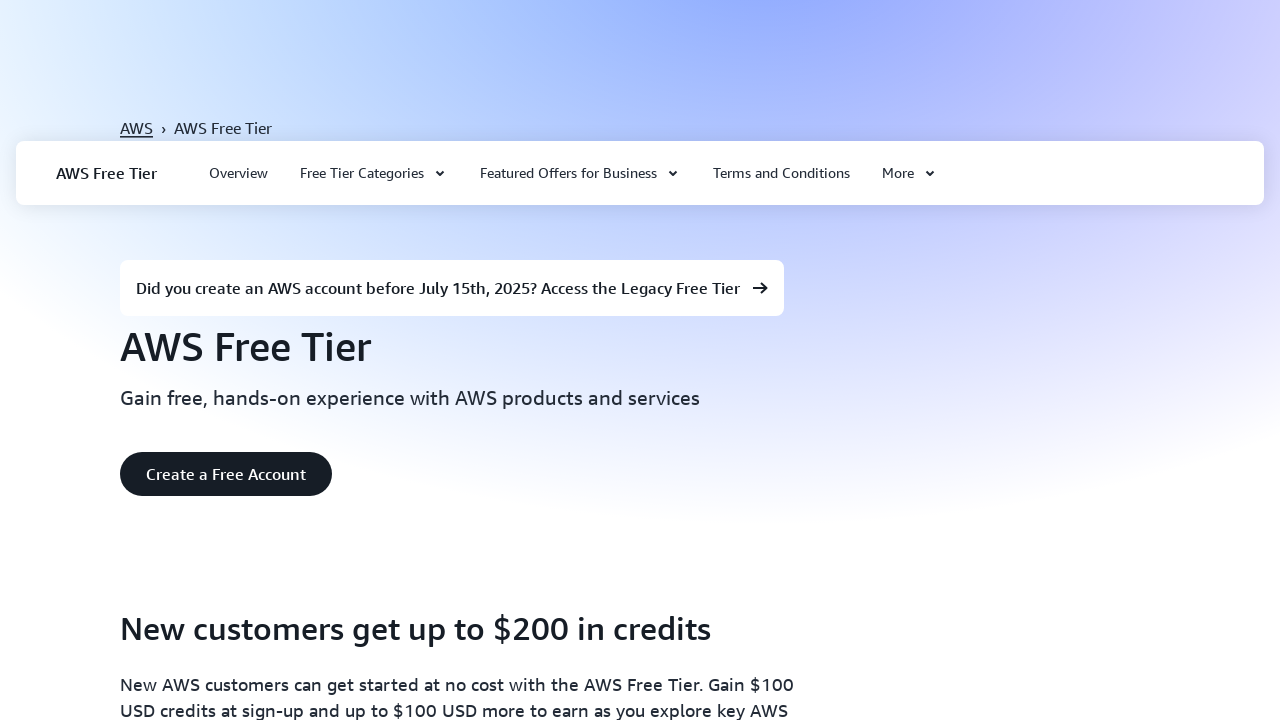

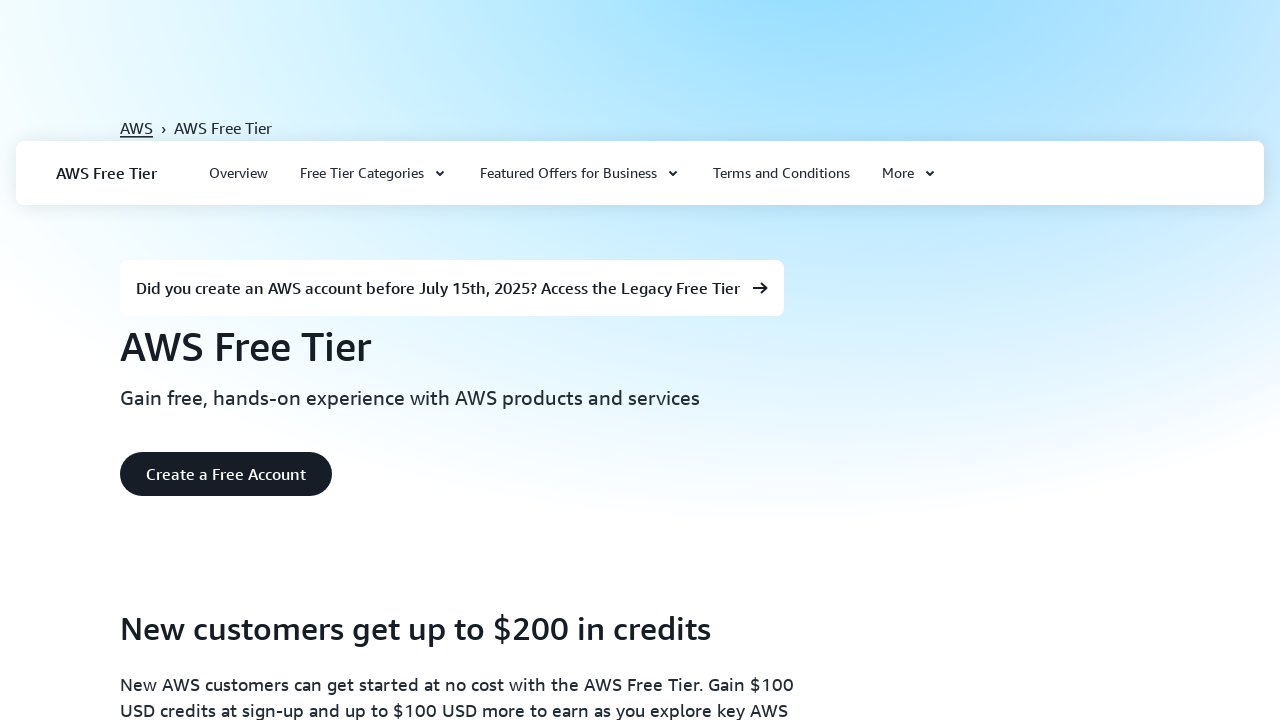